Tests dynamic loading page by clicking start button and verifying "Hello World!" text appears

Starting URL: https://automationfc.github.io/dynamic-loading/

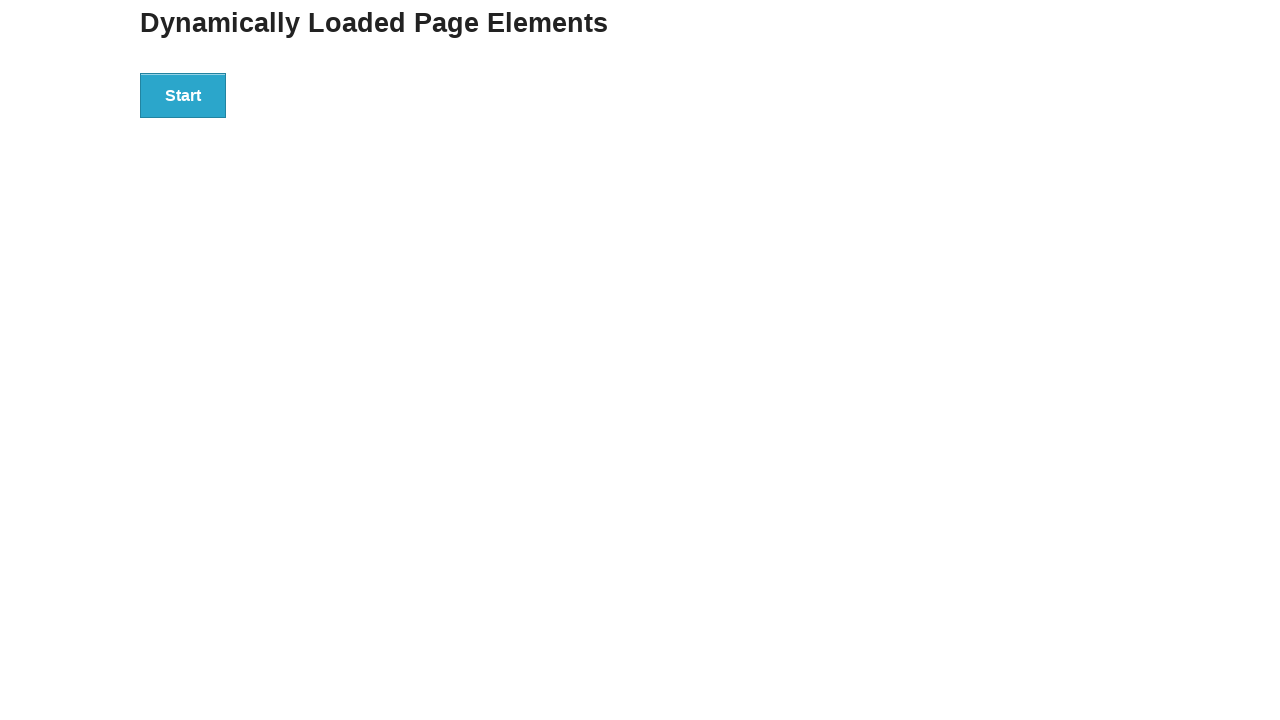

Clicked start button to trigger dynamic loading at (183, 95) on div#start>button
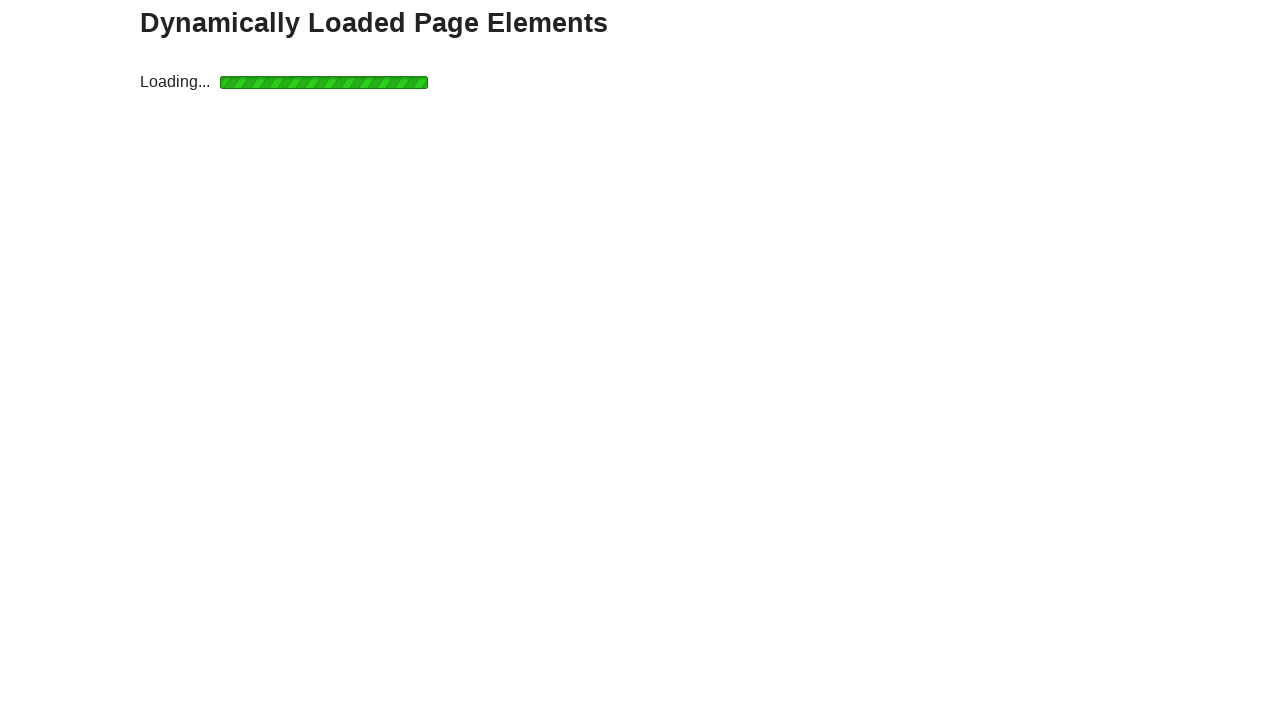

Waited for finish element to appear
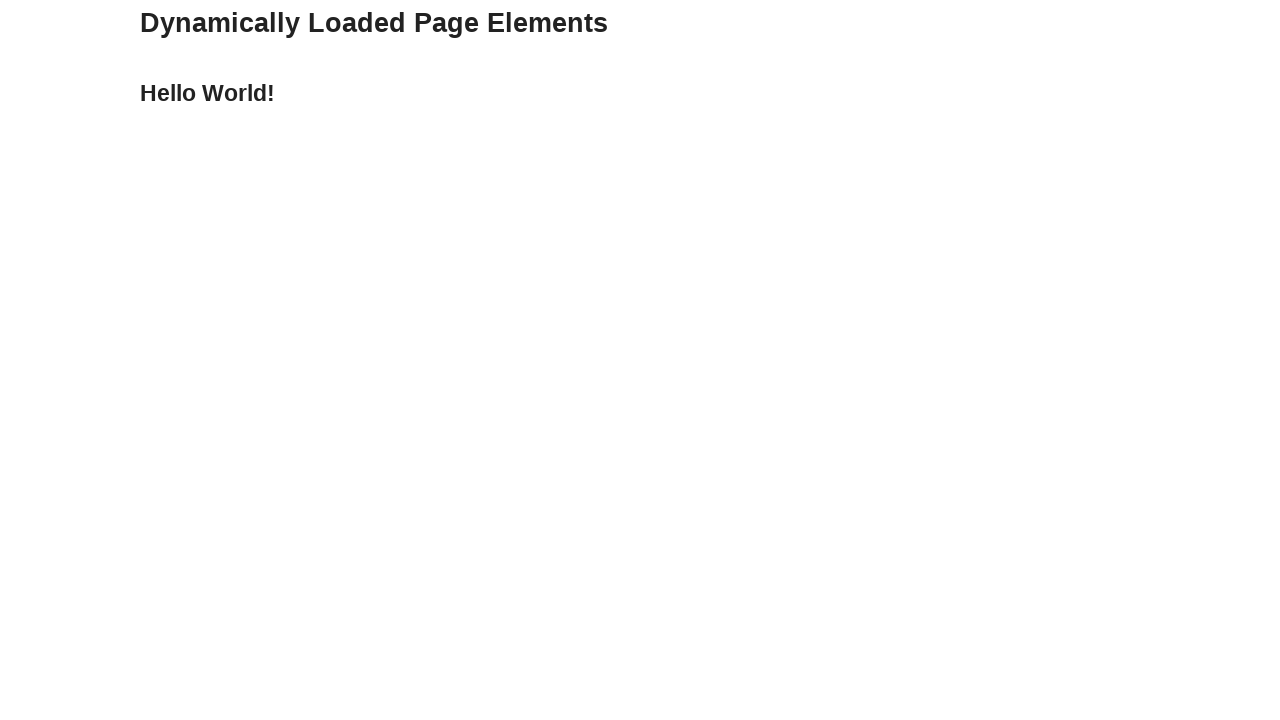

Verified 'Hello World!' text appeared in finish element
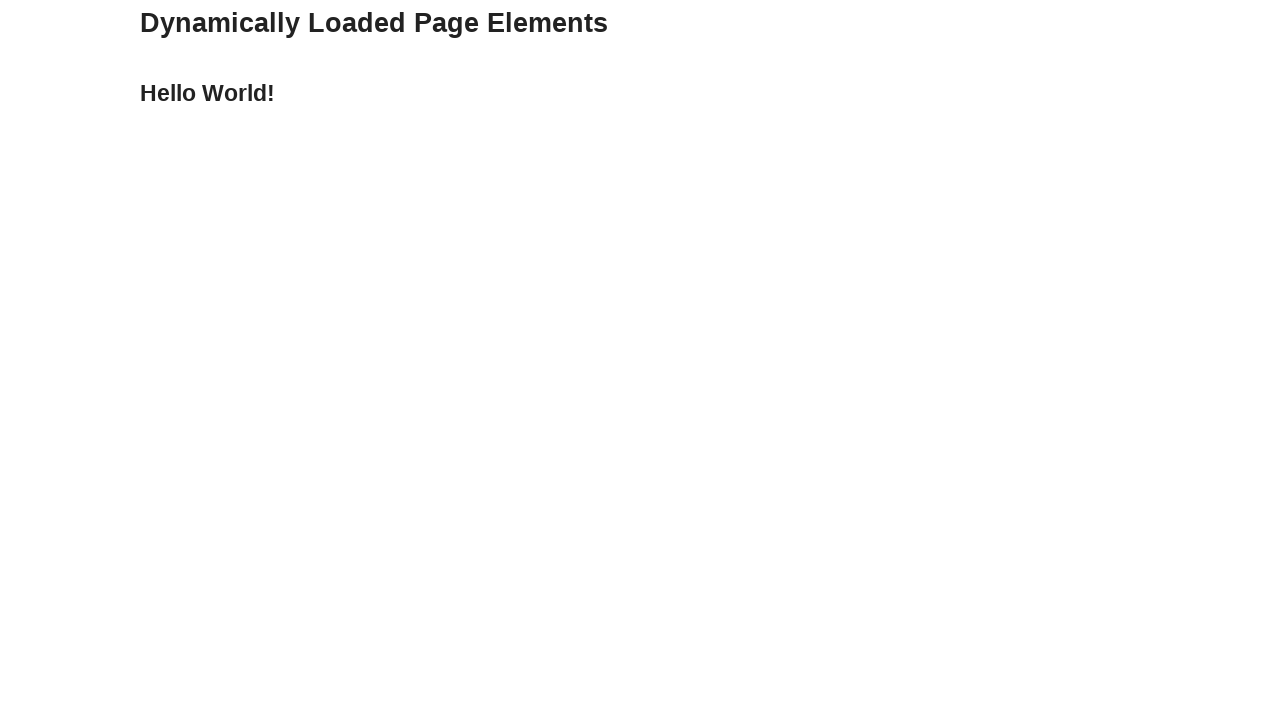

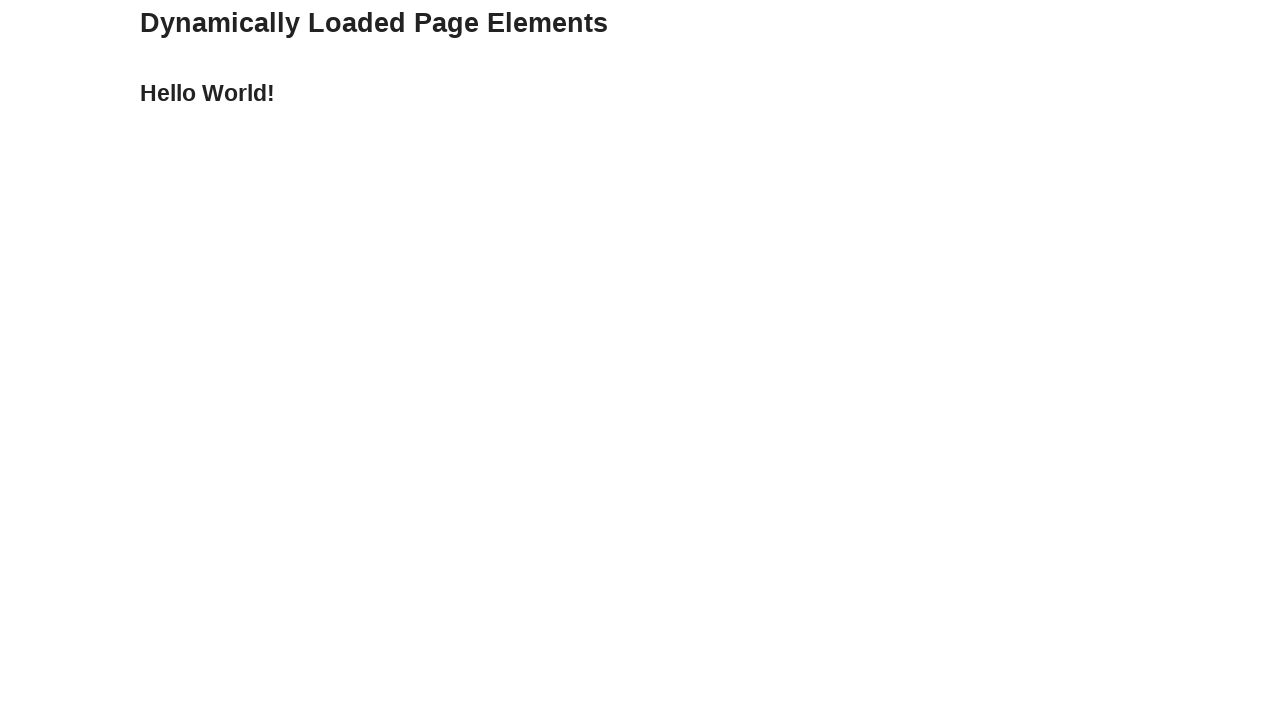